Submits a checkout form with user details and credit card information.

Starting URL: https://getbootstrap.com/docs/4.0/examples/checkout/

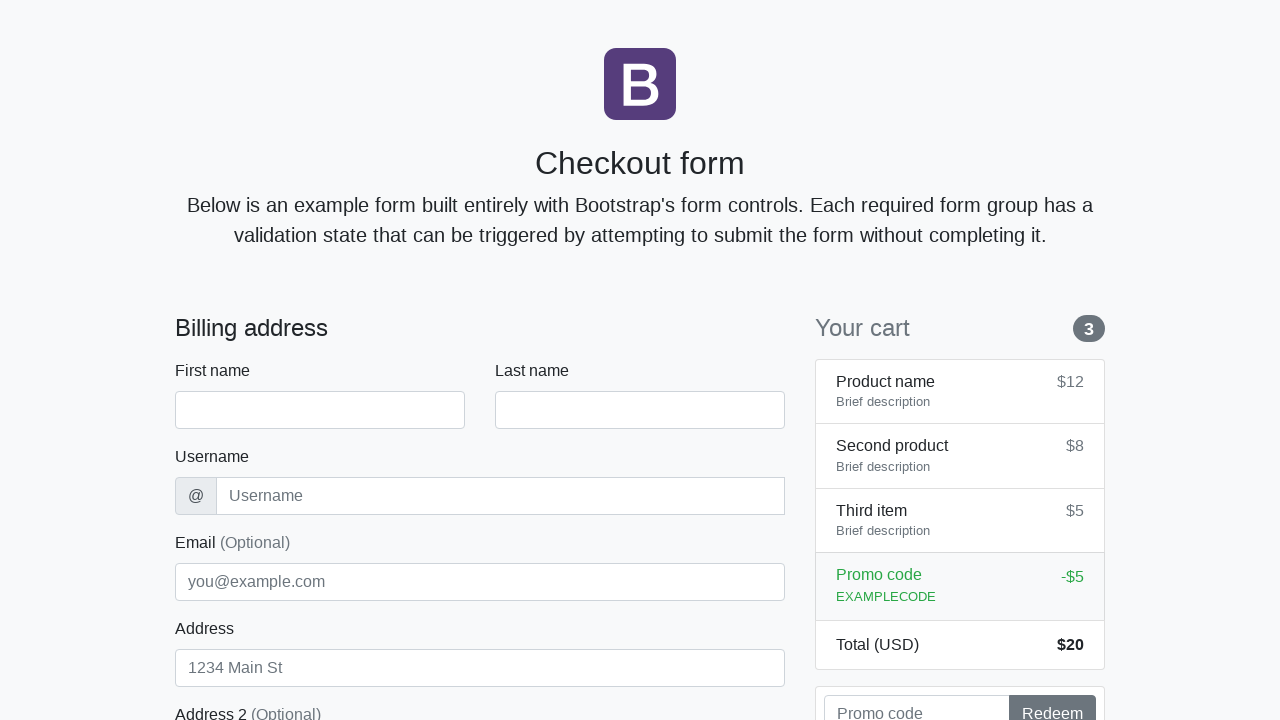

Checkout form loaded and first name field is visible
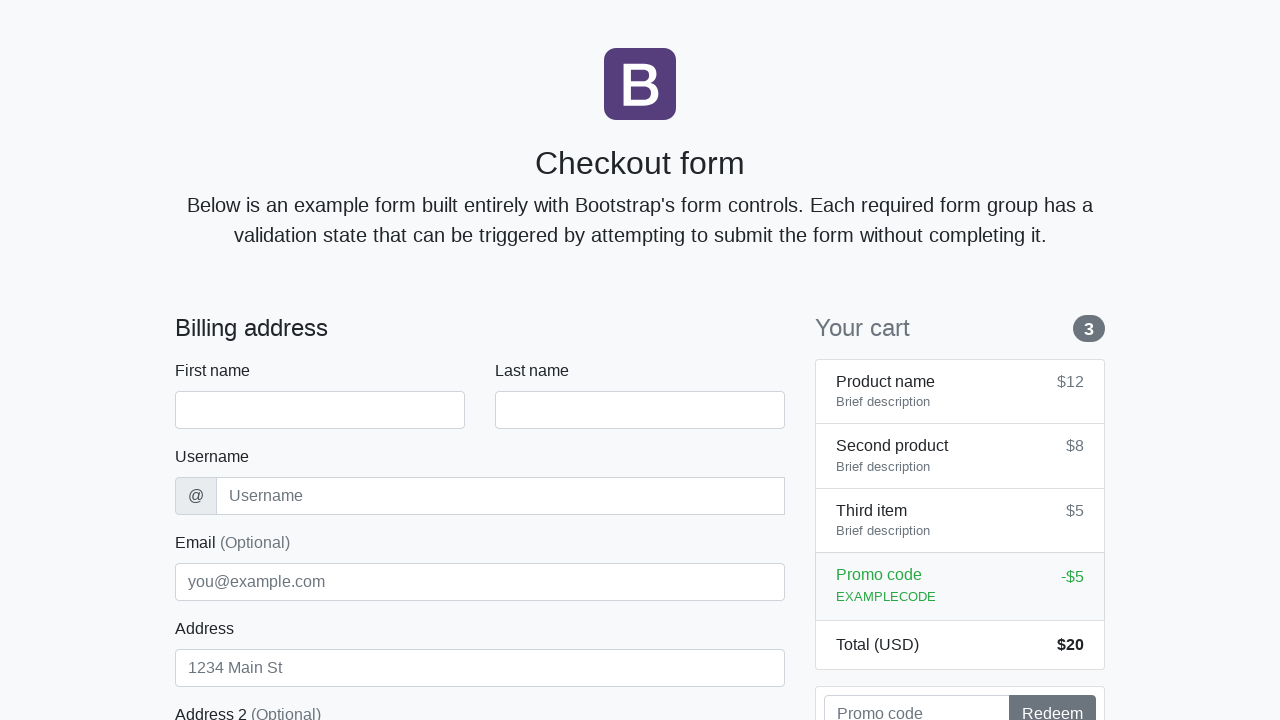

Filled first name field with 'David' on #firstName
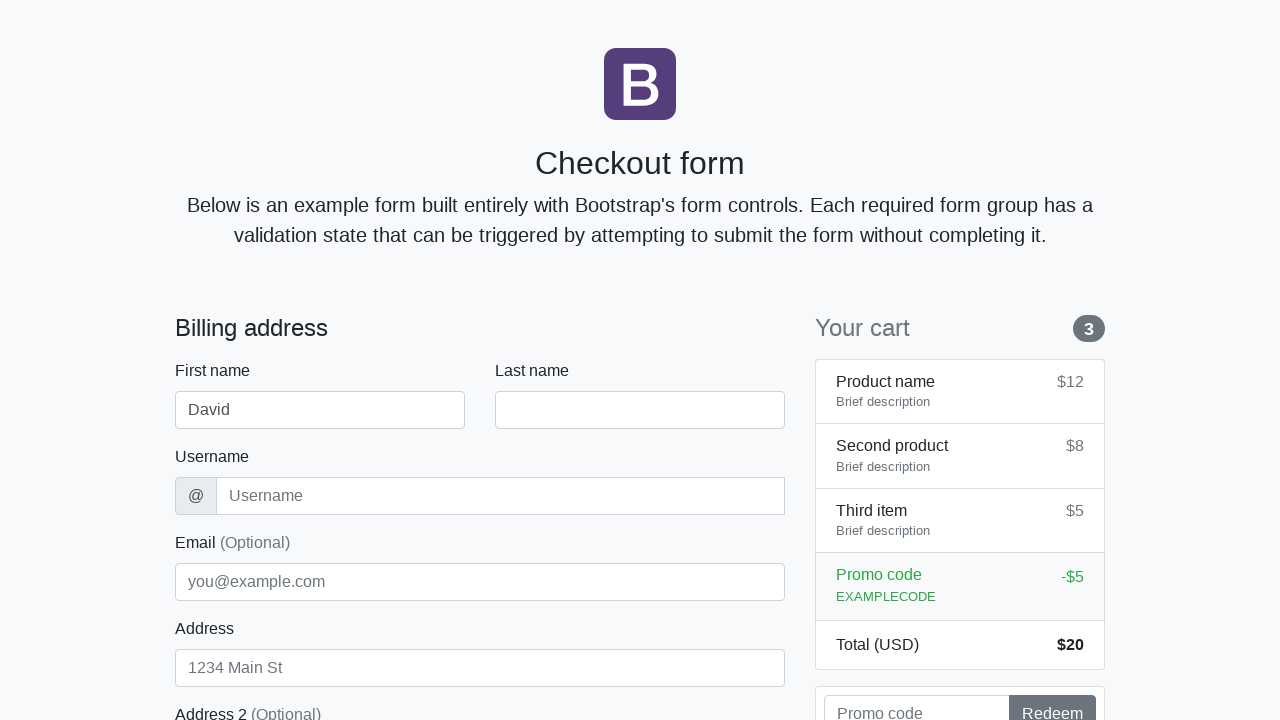

Filled last name field with 'Chen' on #lastName
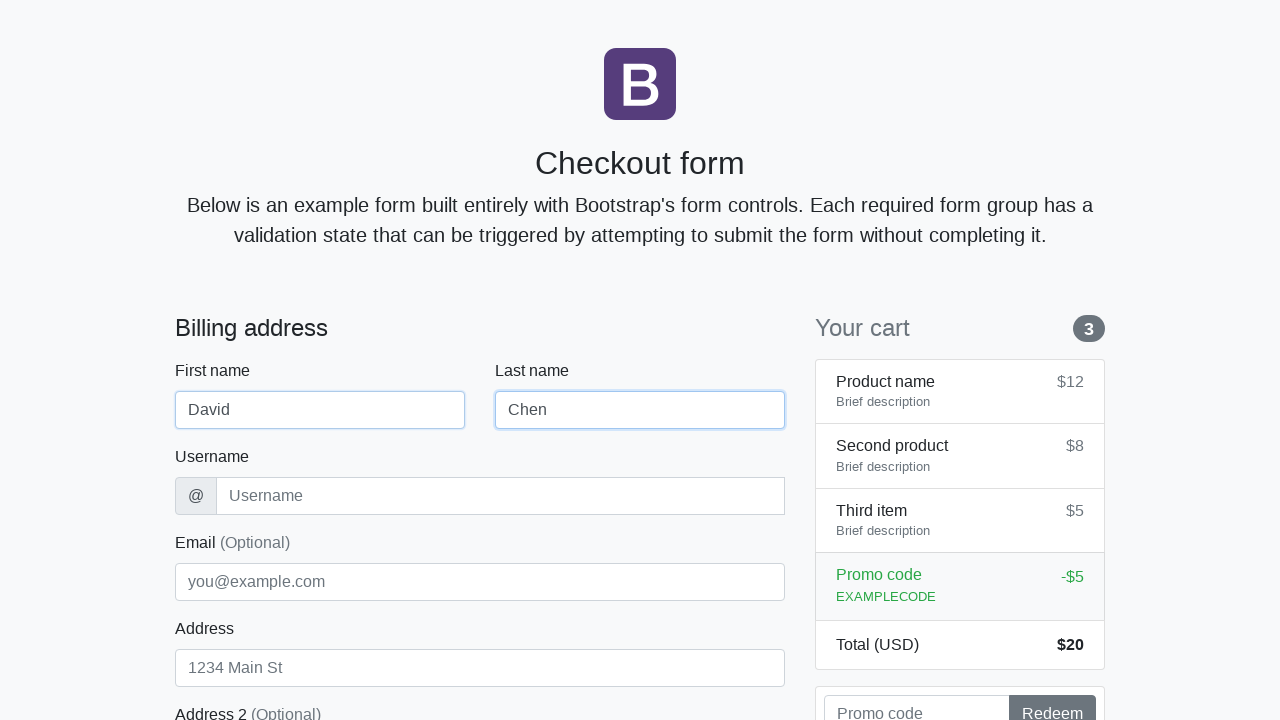

Filled username field with 'dchen88' on #username
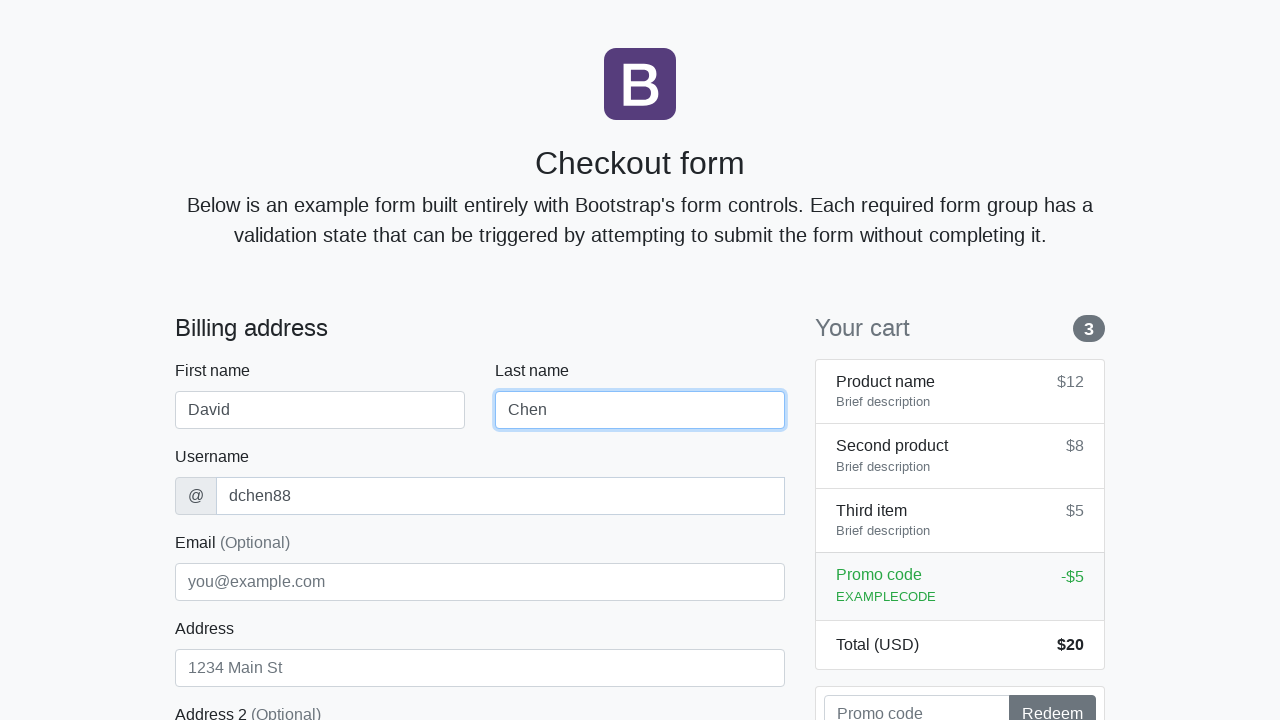

Filled address field with 'Maple Drive 789' on #address
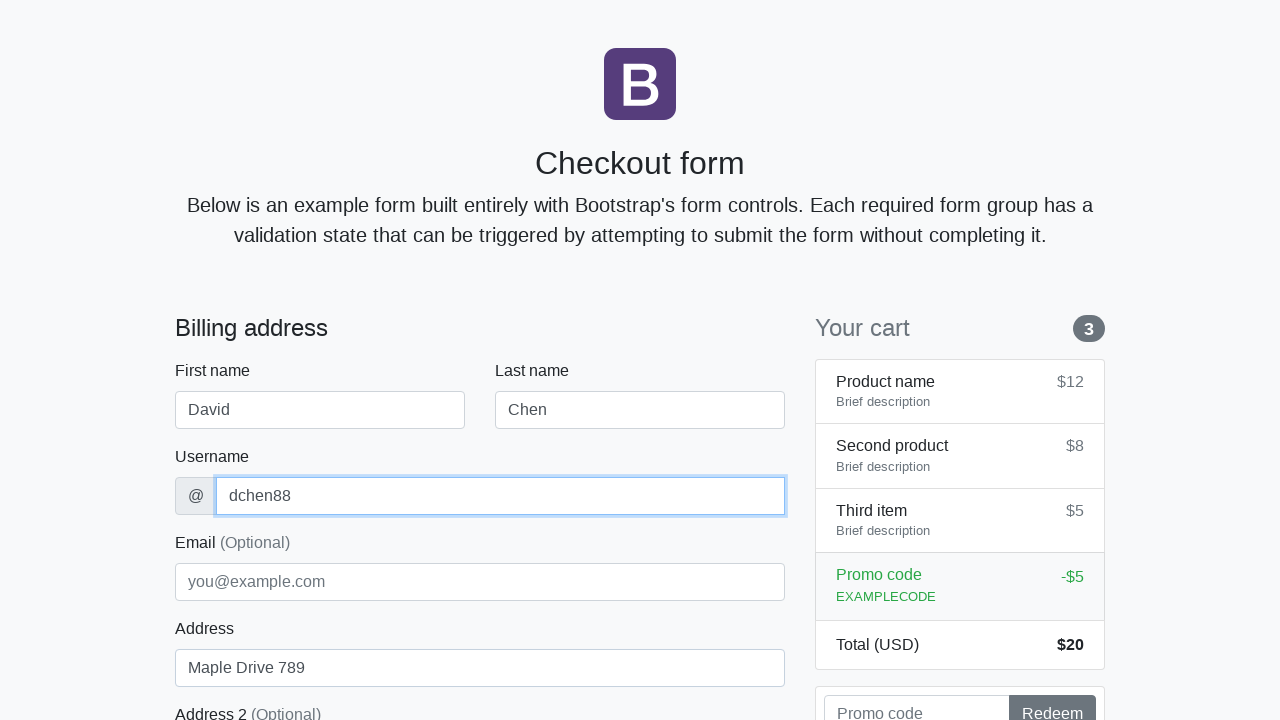

Filled email field with 'david.chen@email.org' on #email
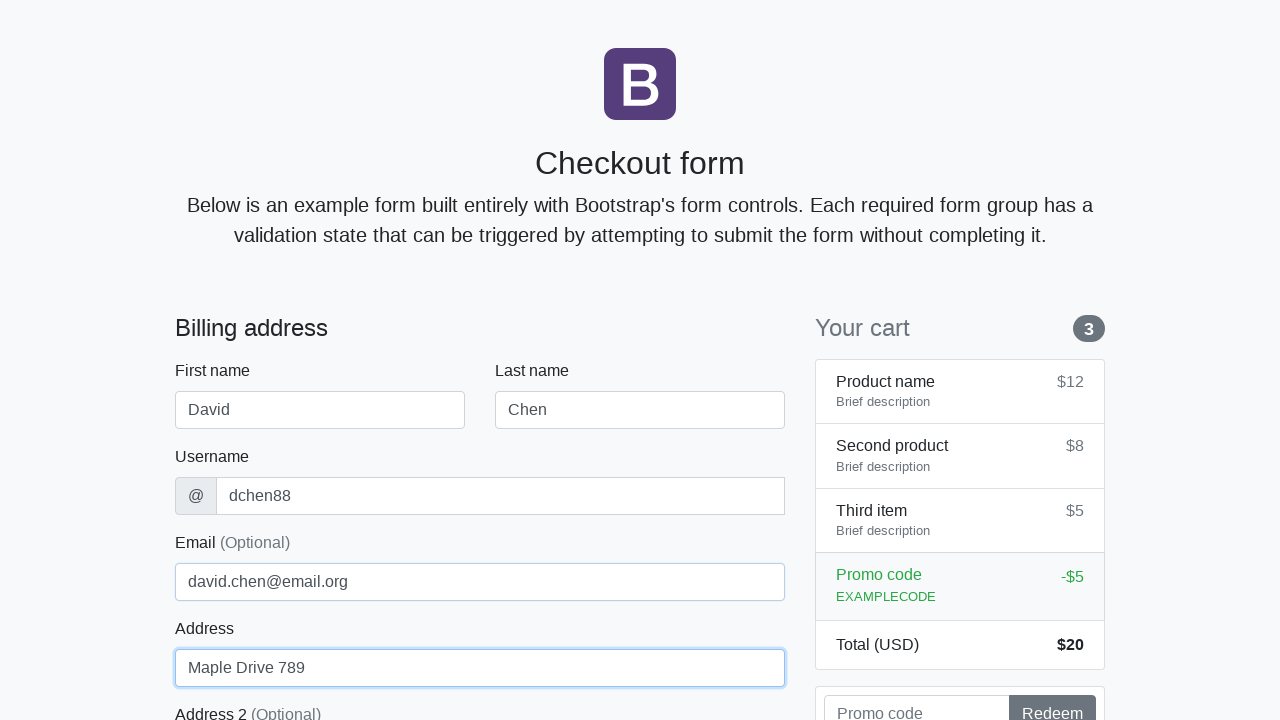

Selected 'United States' from country dropdown on #country
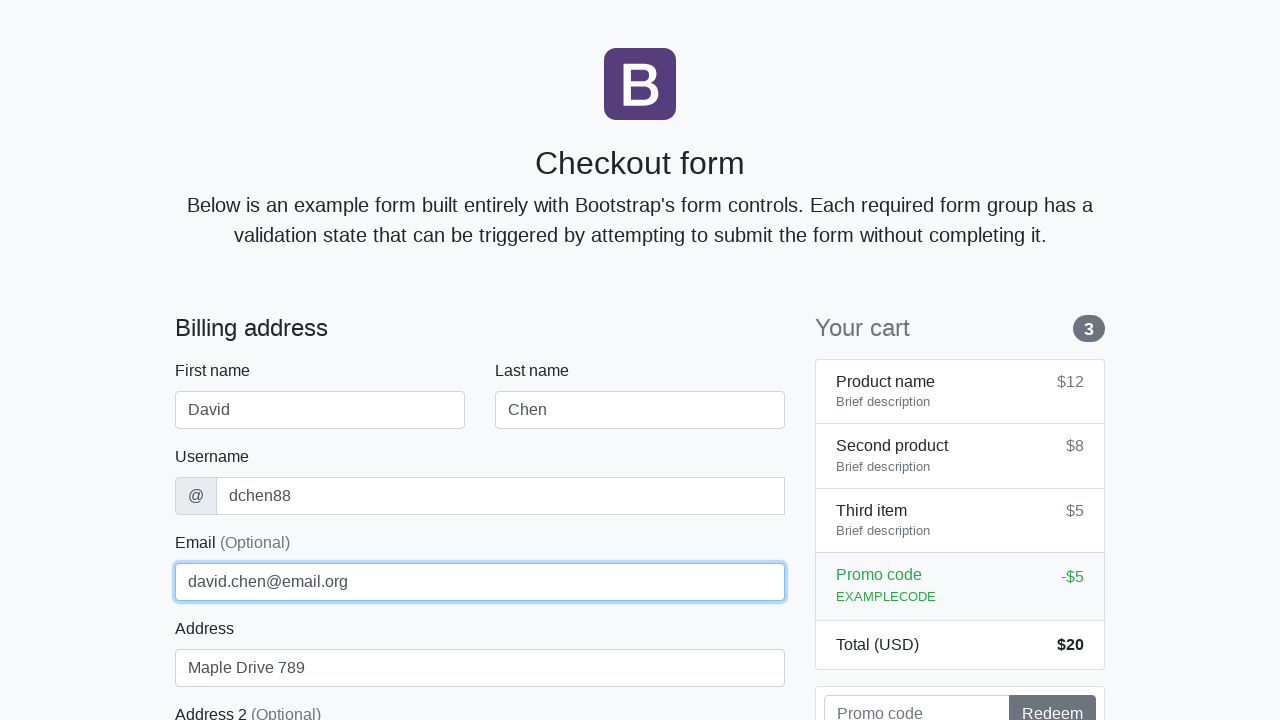

Selected 'California' from state dropdown on #state
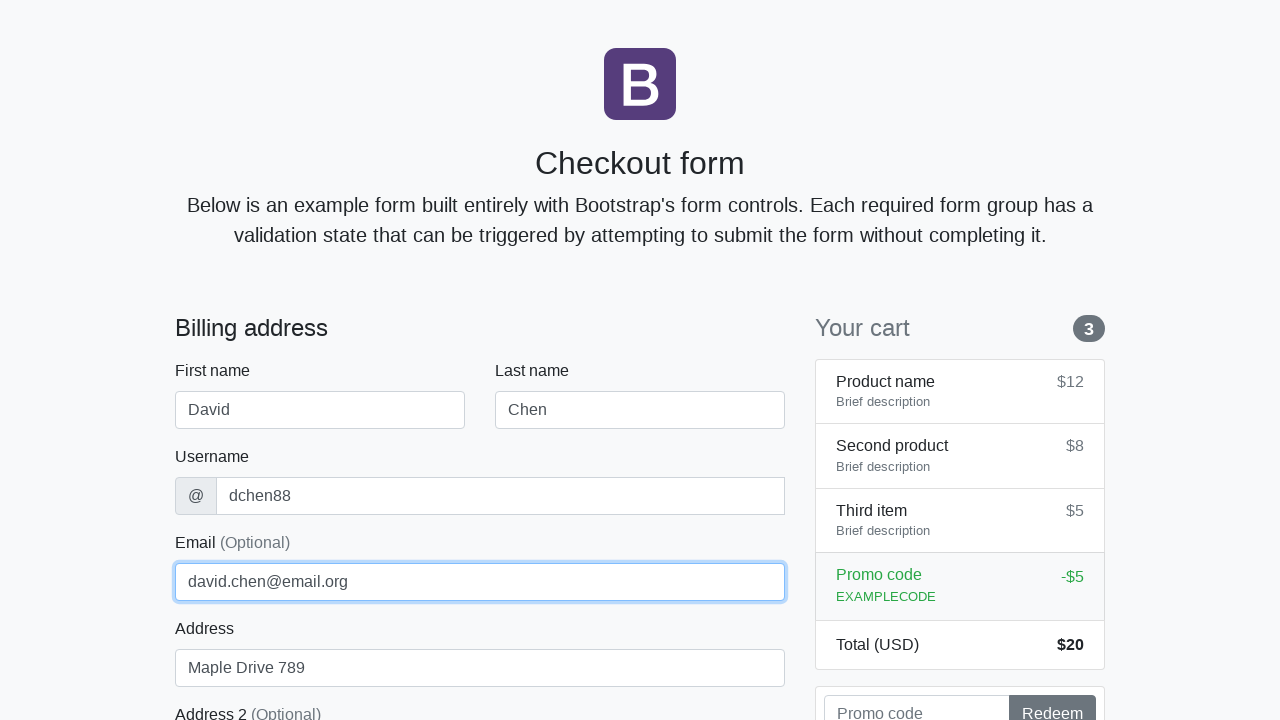

Filled zip code field with '95014' on #zip
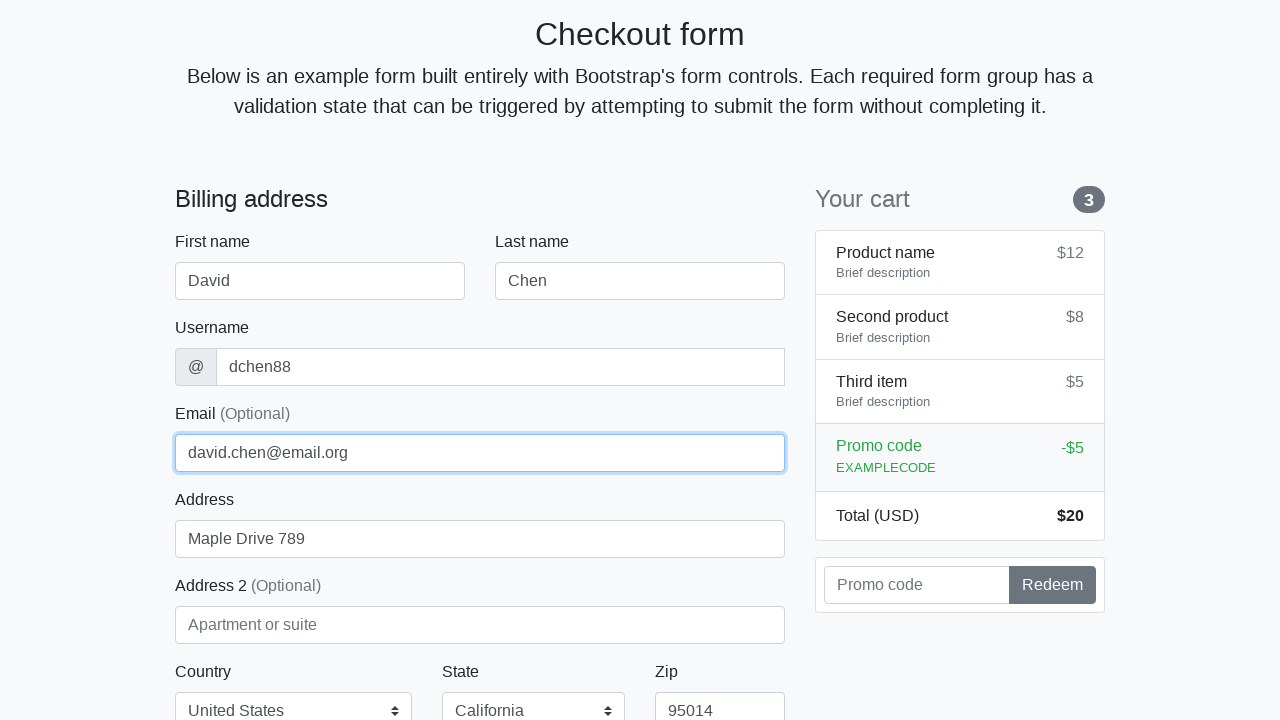

Filled credit card name field with 'David Chen' on #cc-name
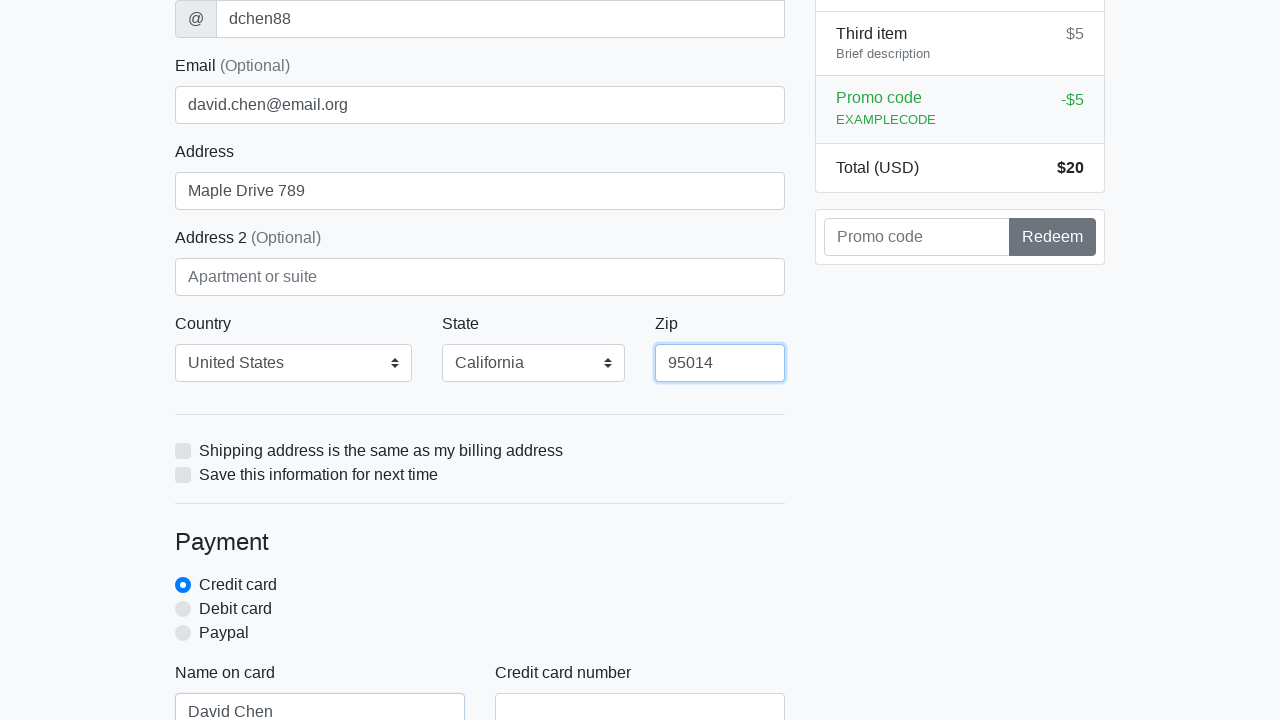

Filled credit card number field on #cc-number
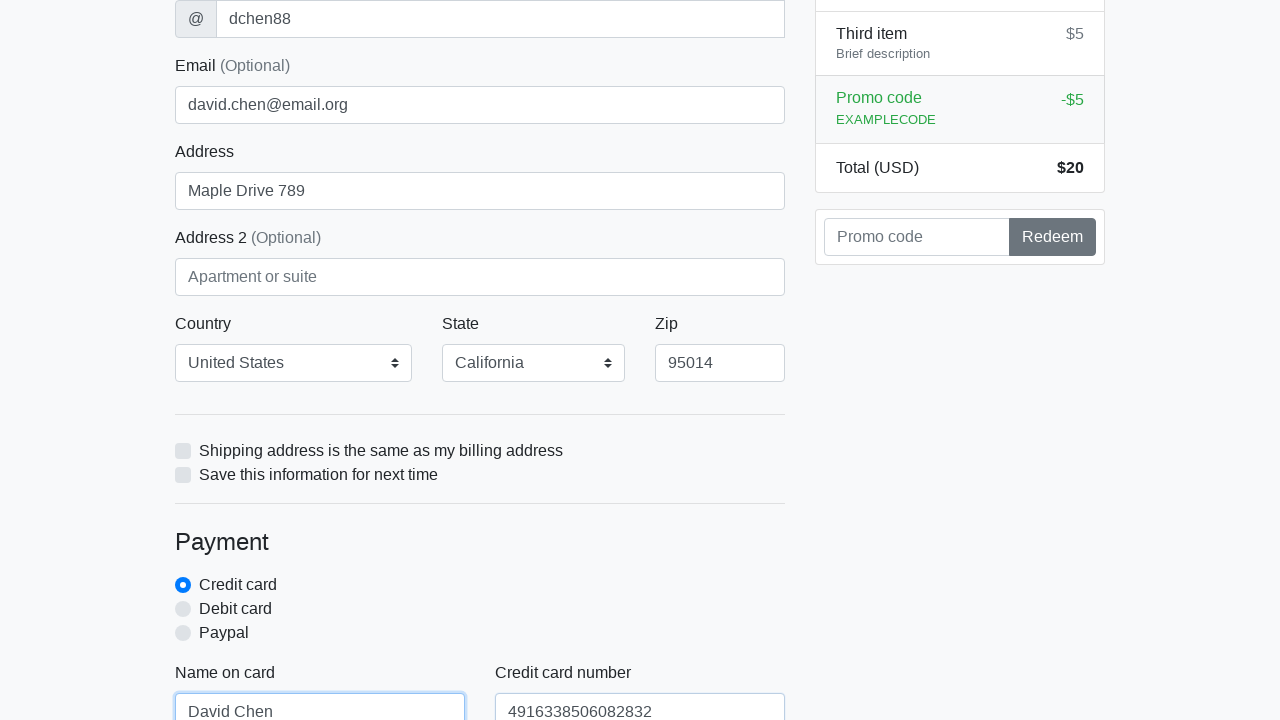

Filled credit card expiration field with '03/27' on #cc-expiration
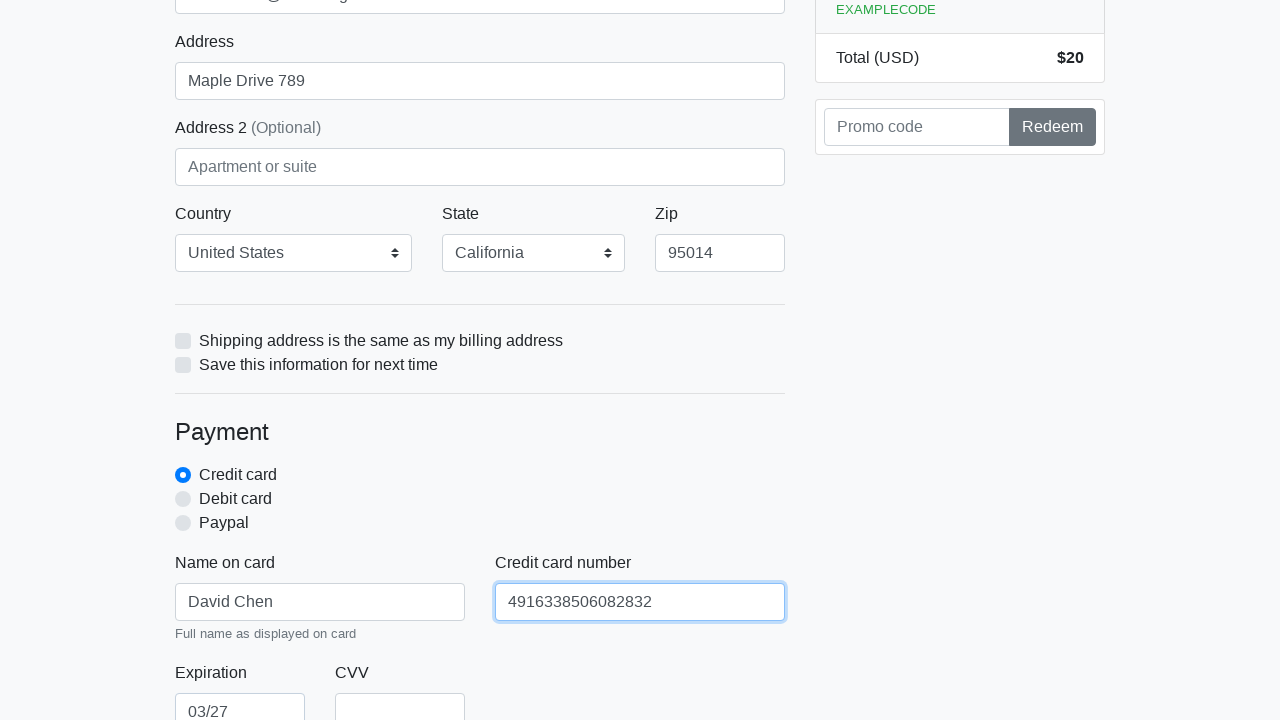

Filled credit card CVV field with '789' on #cc-cvv
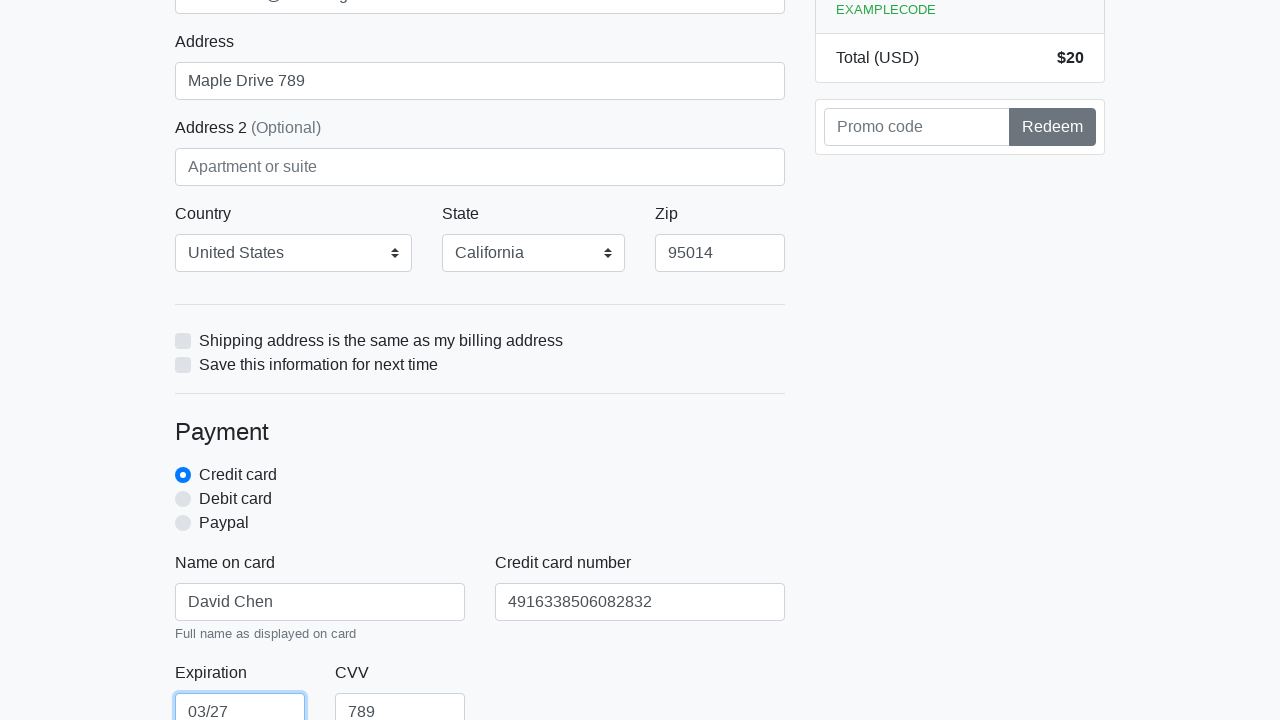

Clicked proceed button to submit checkout form at (480, 500) on xpath=/html/body/div/div[2]/div[2]/form/button
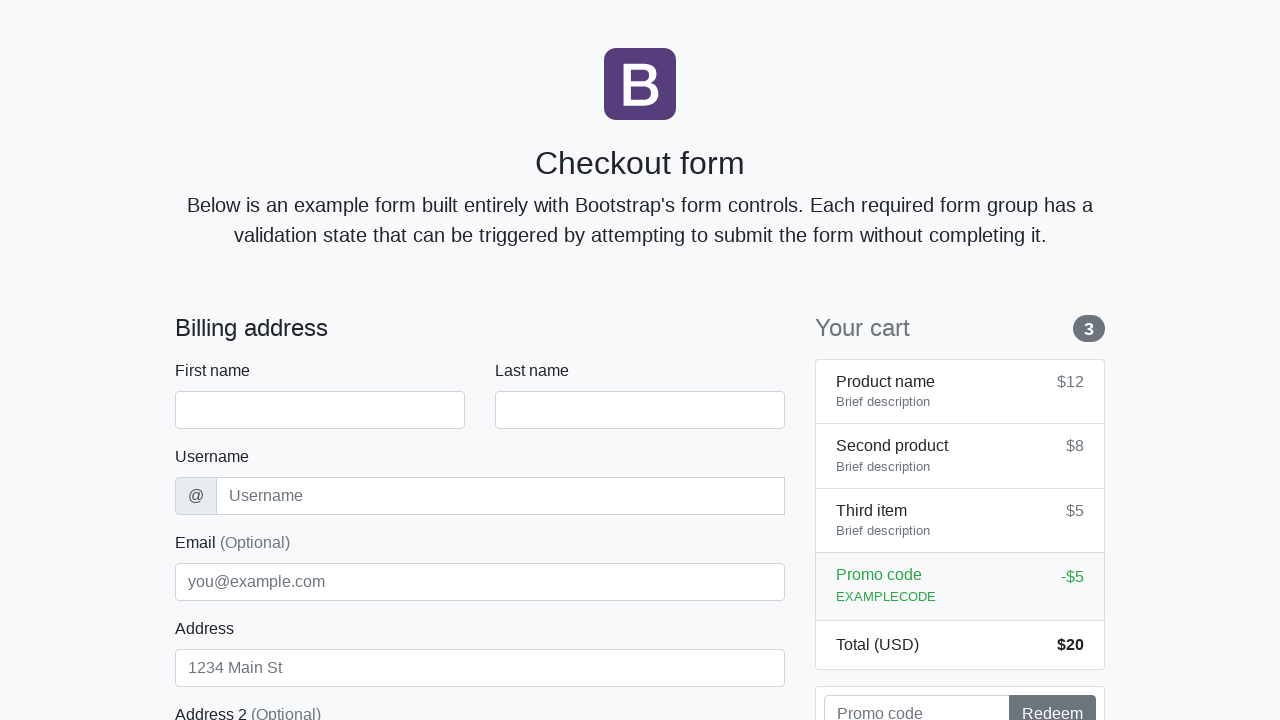

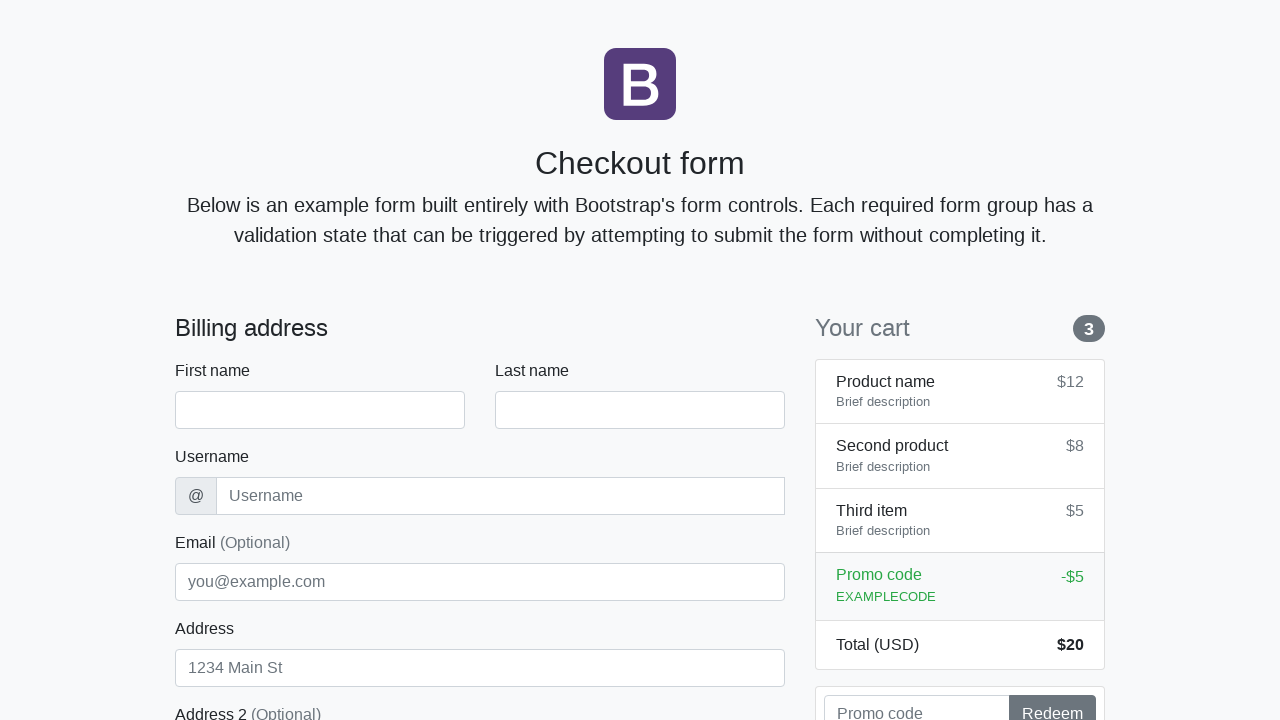